Tests that the Playwright homepage has the expected title and that clicking "Get Started" navigates to the intro documentation page

Starting URL: https://playwright.dev

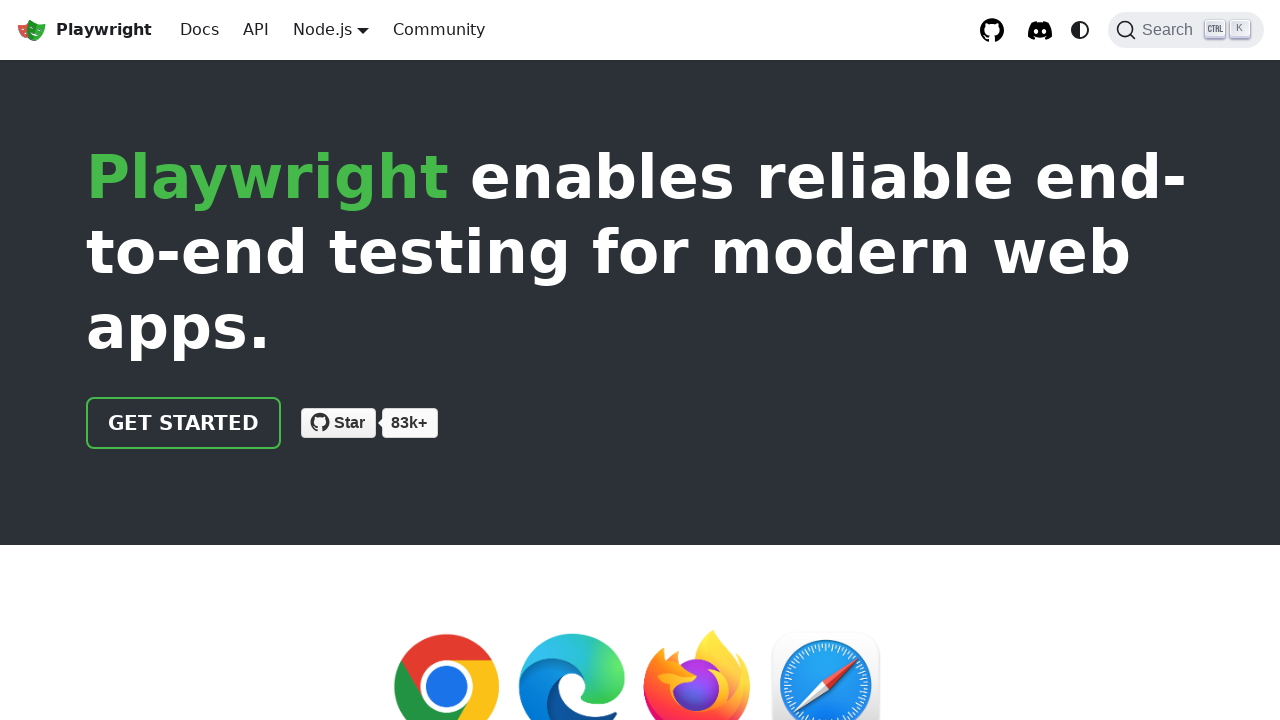

Clicked 'Get Started' link at (184, 423) on text=Get Started
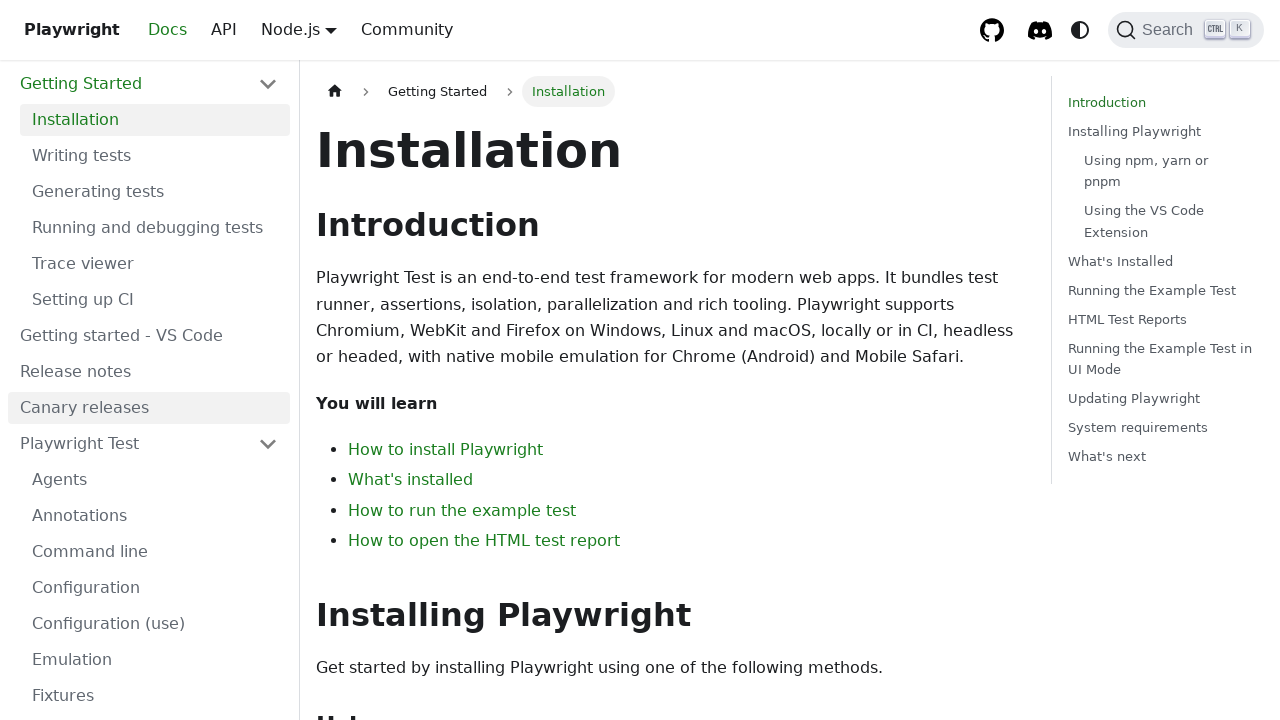

Navigated to intro documentation page
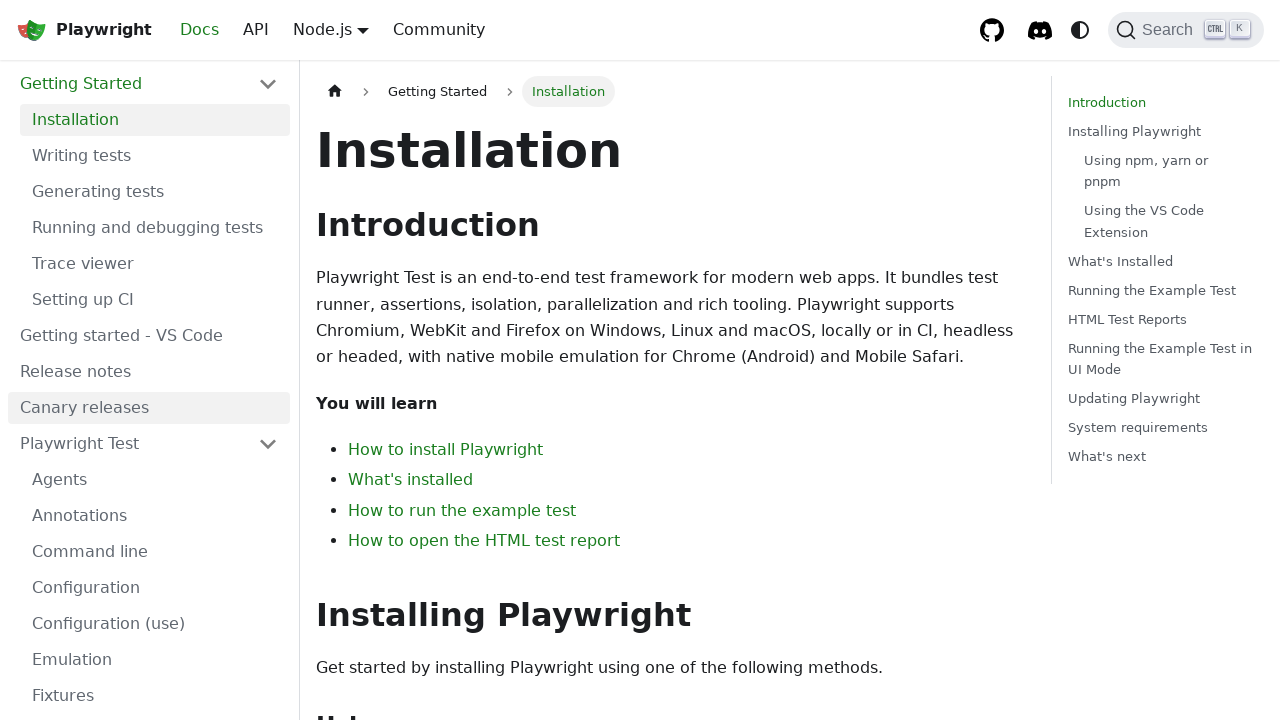

Verified page title contains 'Playwright'
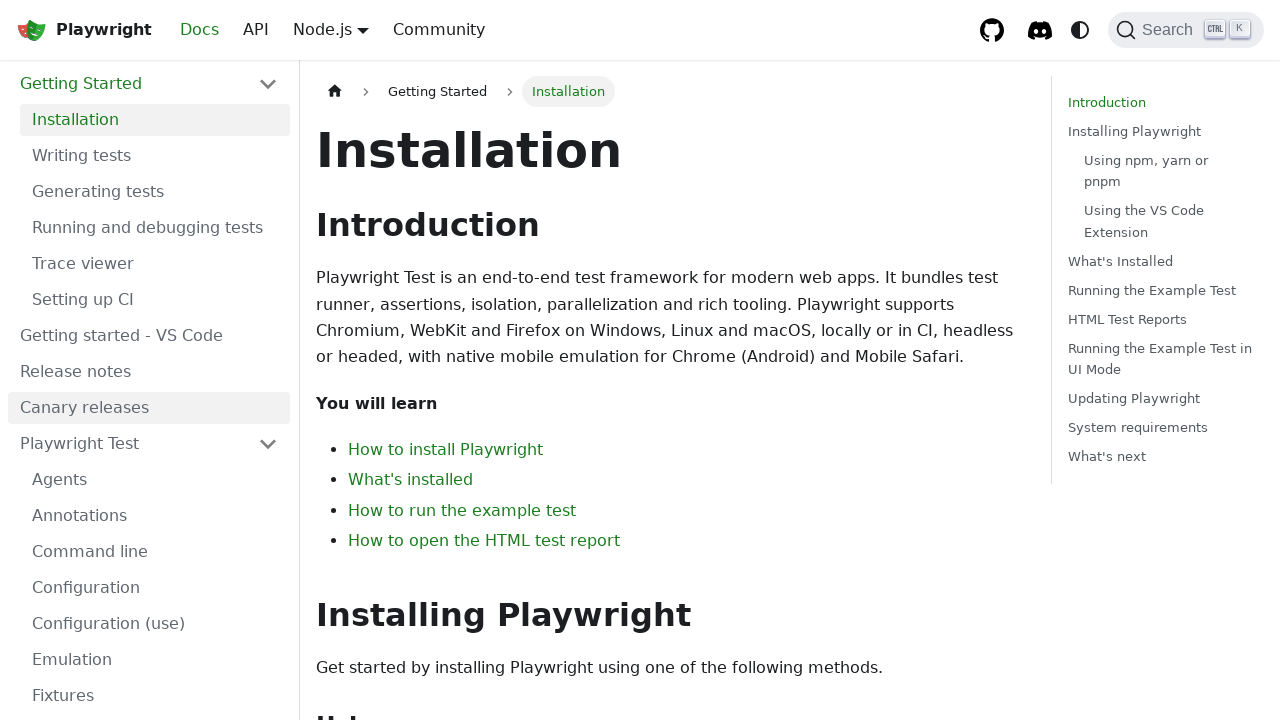

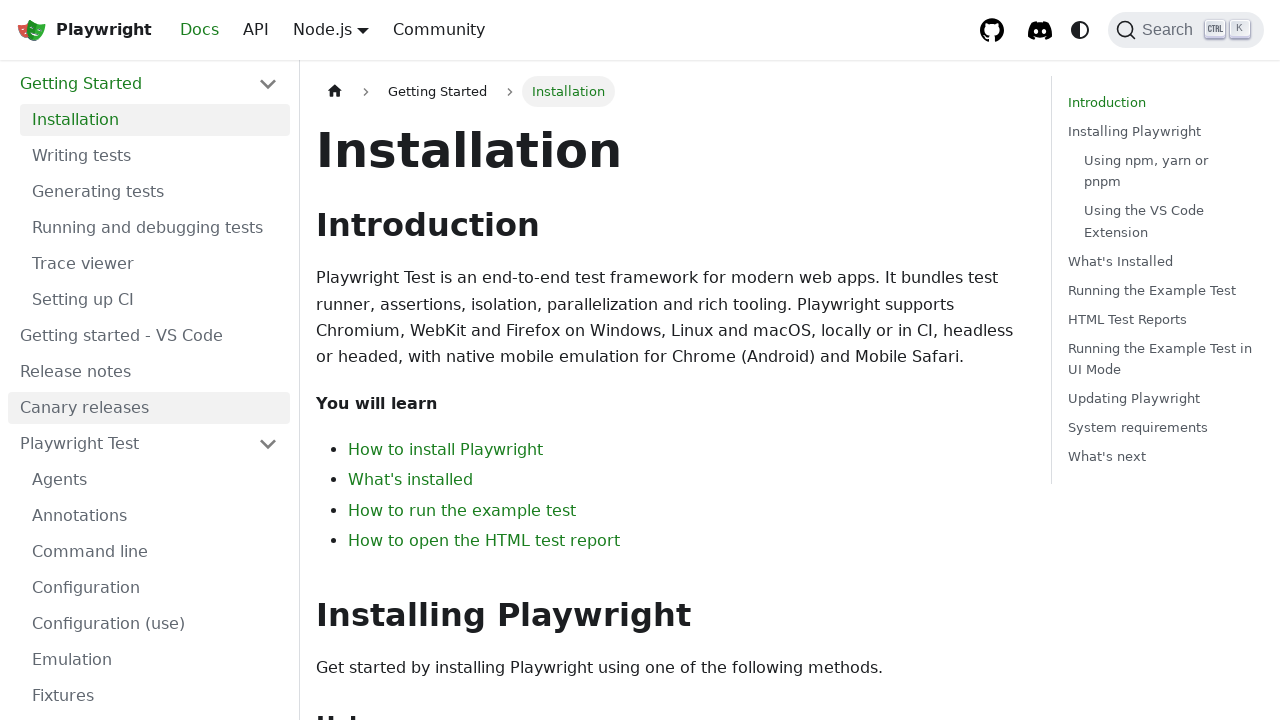